Tests dependent dropdown functionality by selecting a country (India) and then selecting a corresponding state from the dynamically populated state dropdown

Starting URL: https://phppot.com/demo/jquery-dependent-dropdown-list-countries-and-states/

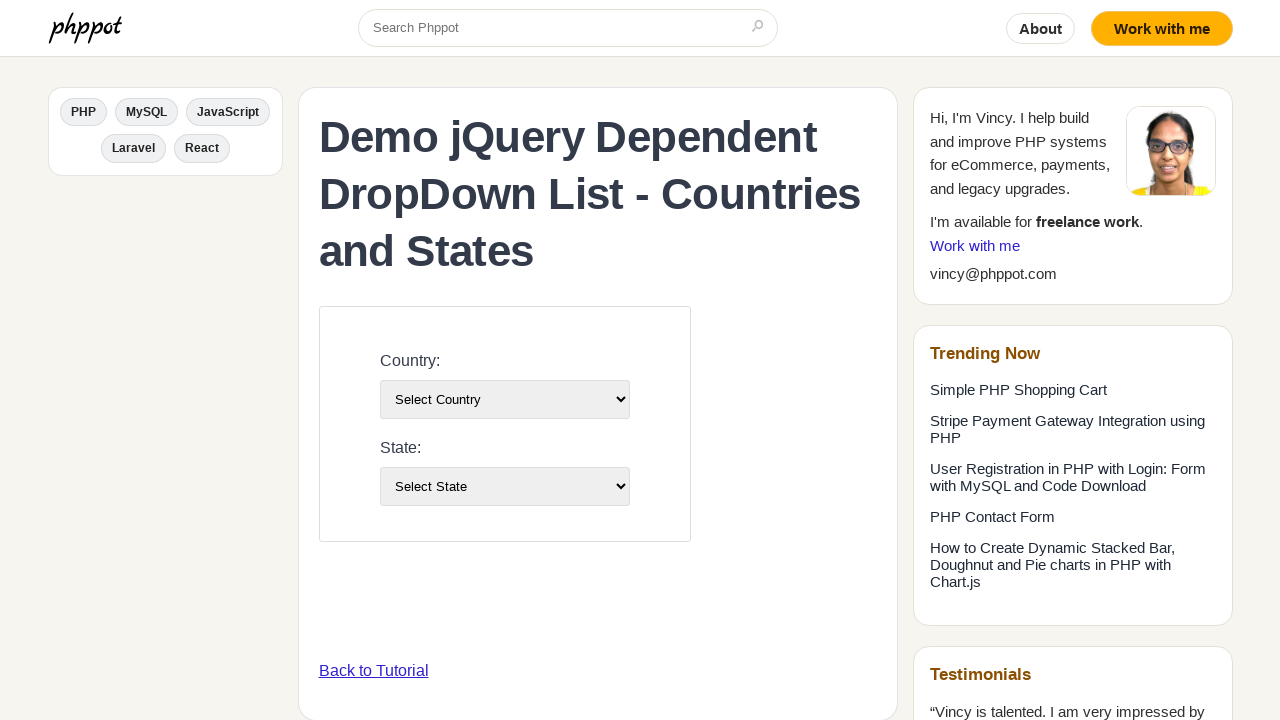

Clicked on the country dropdown at (504, 399) on #country-list
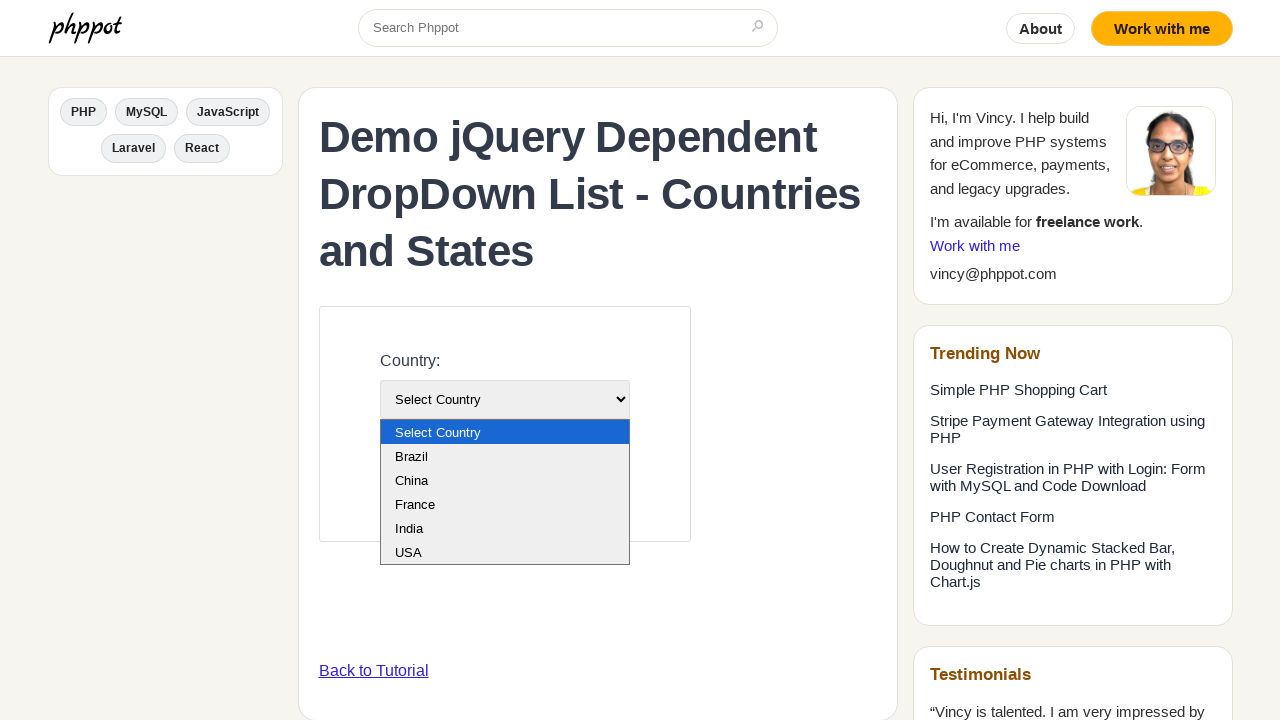

Selected India from the country dropdown on #country-list
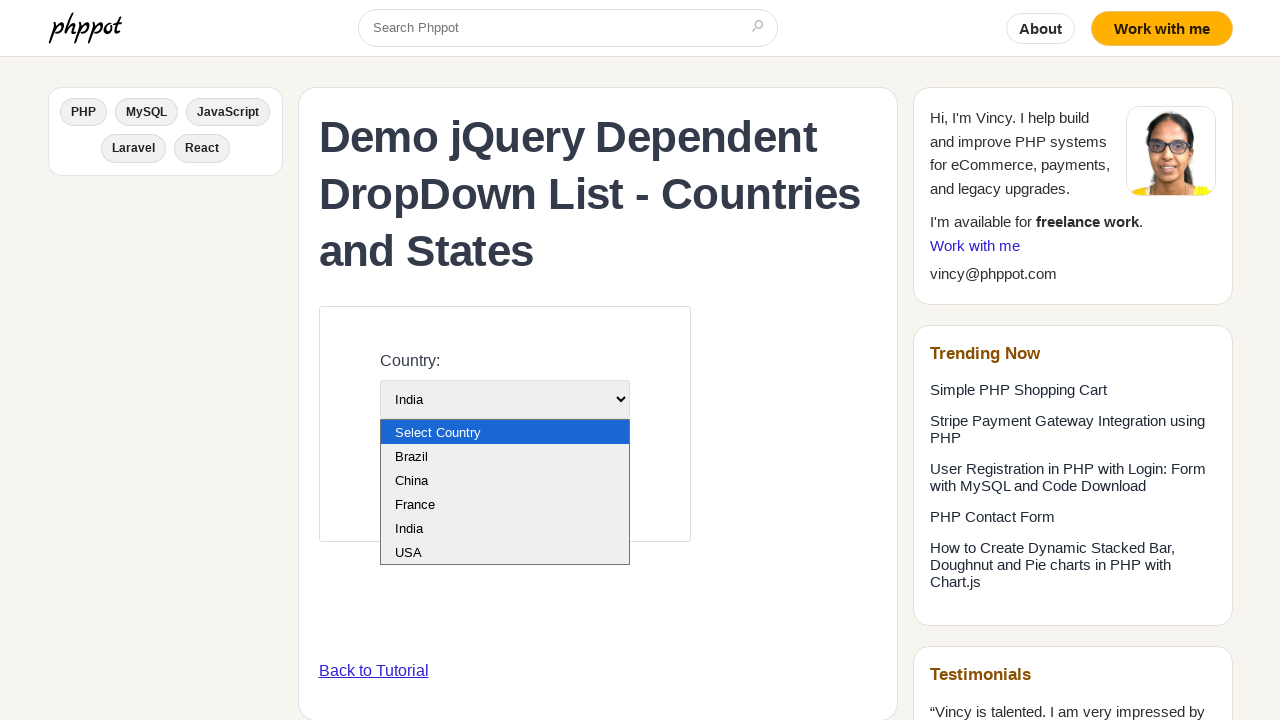

Waited for state dropdown to populate
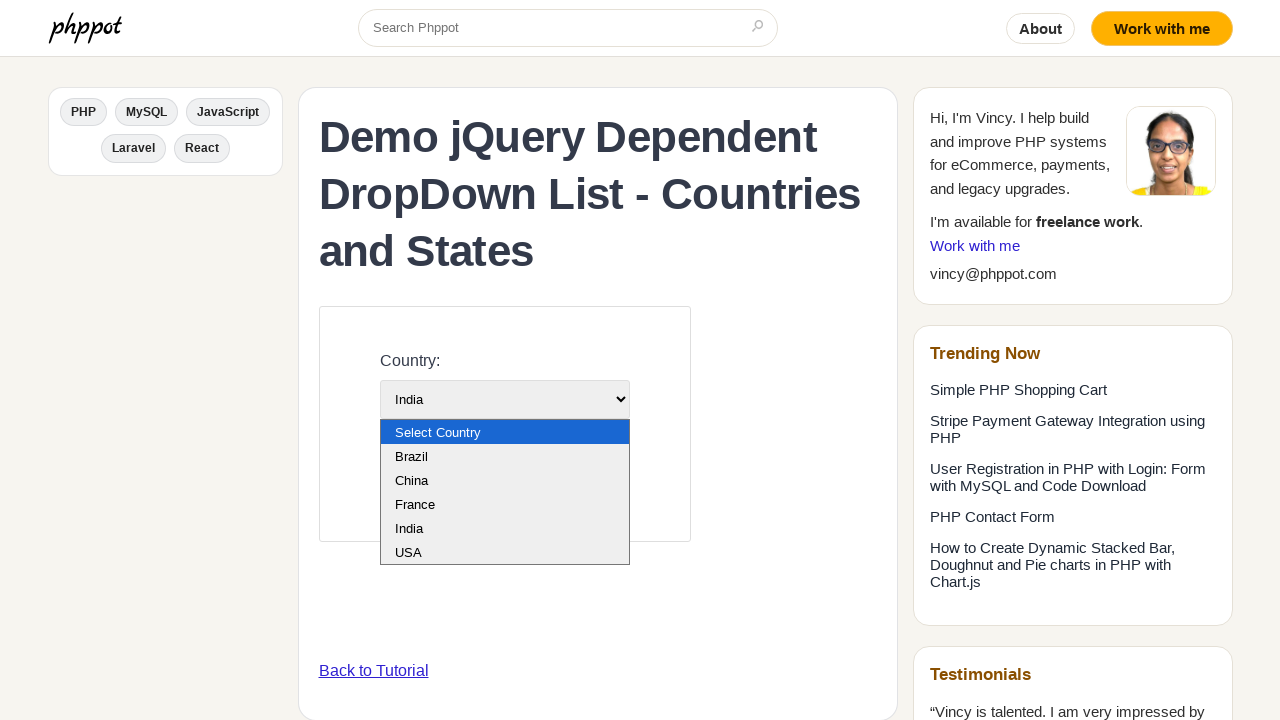

Clicked on the state dropdown at (504, 486) on #state-list
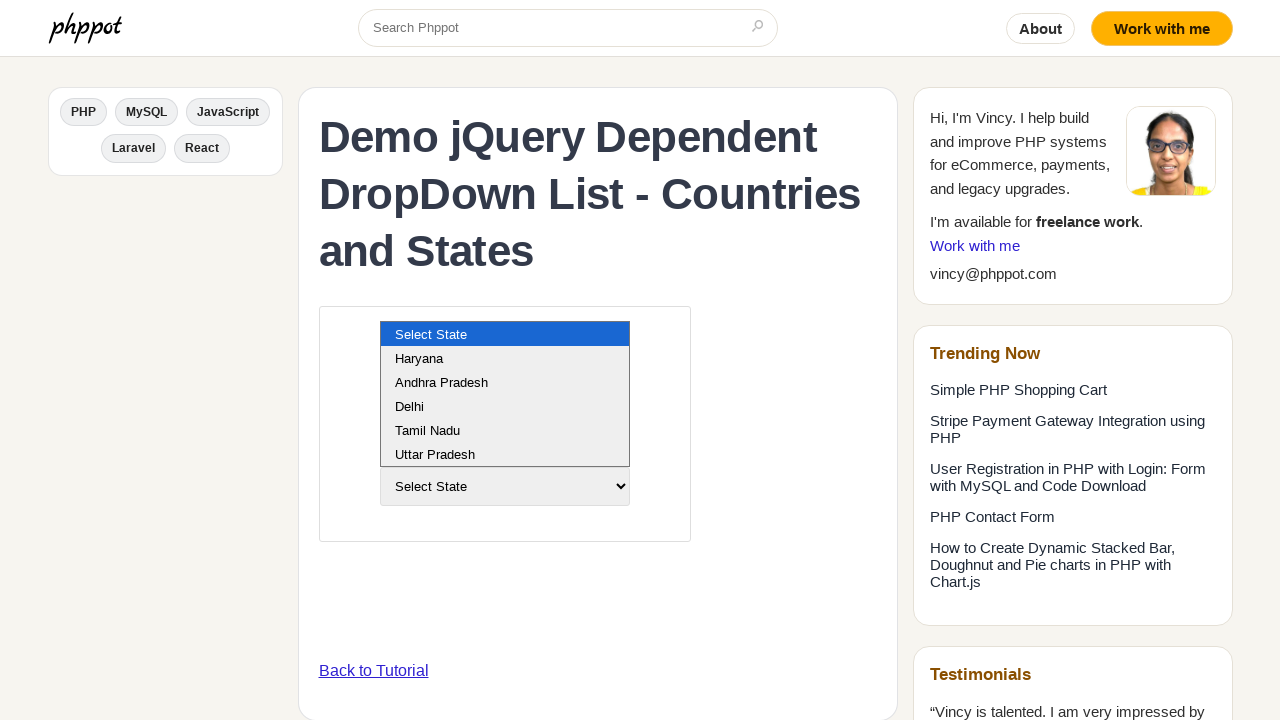

Selected state with value 23 from the state dropdown on #state-list
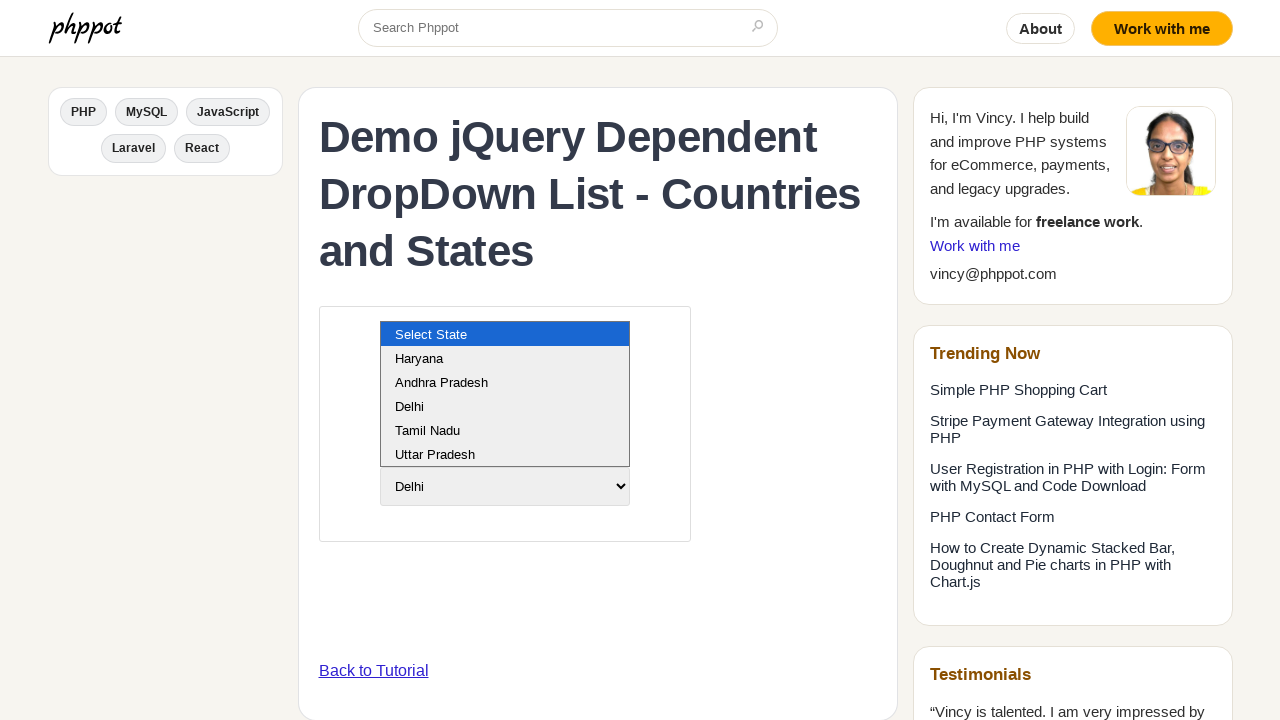

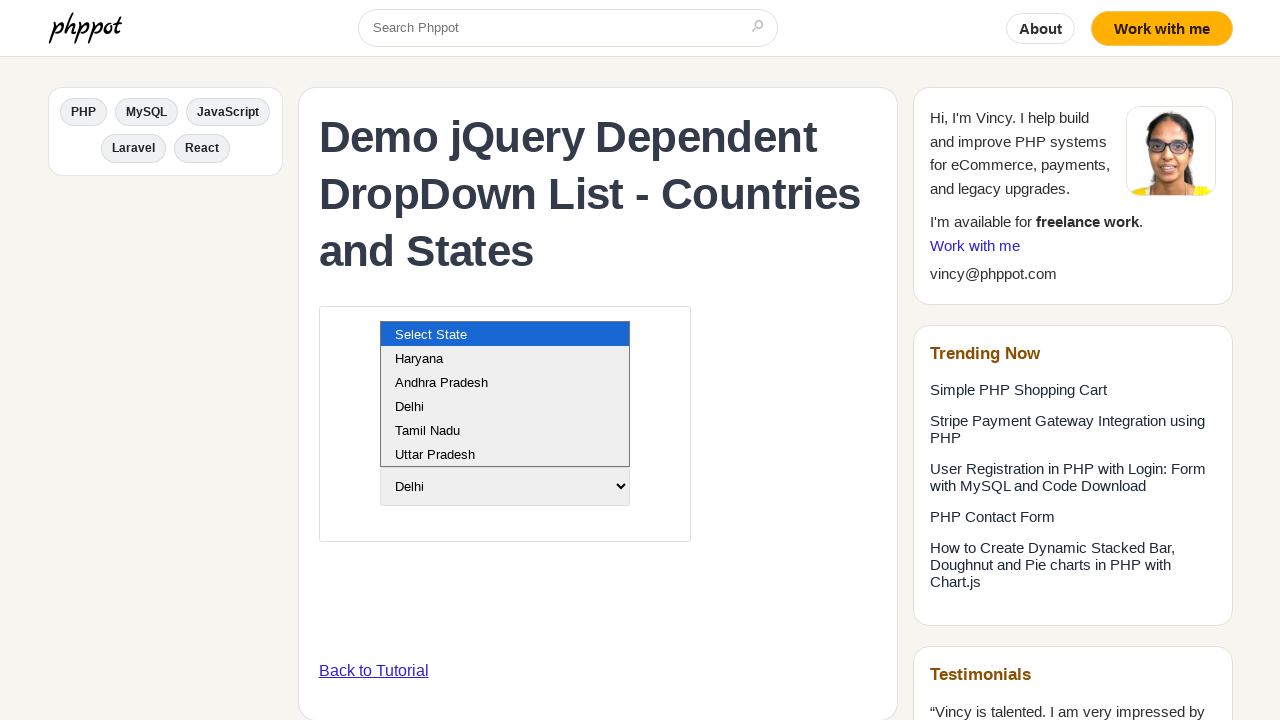